Verifies that the page heading text is 'Challenging DOM'

Starting URL: https://the-internet.herokuapp.com/challenging_dom

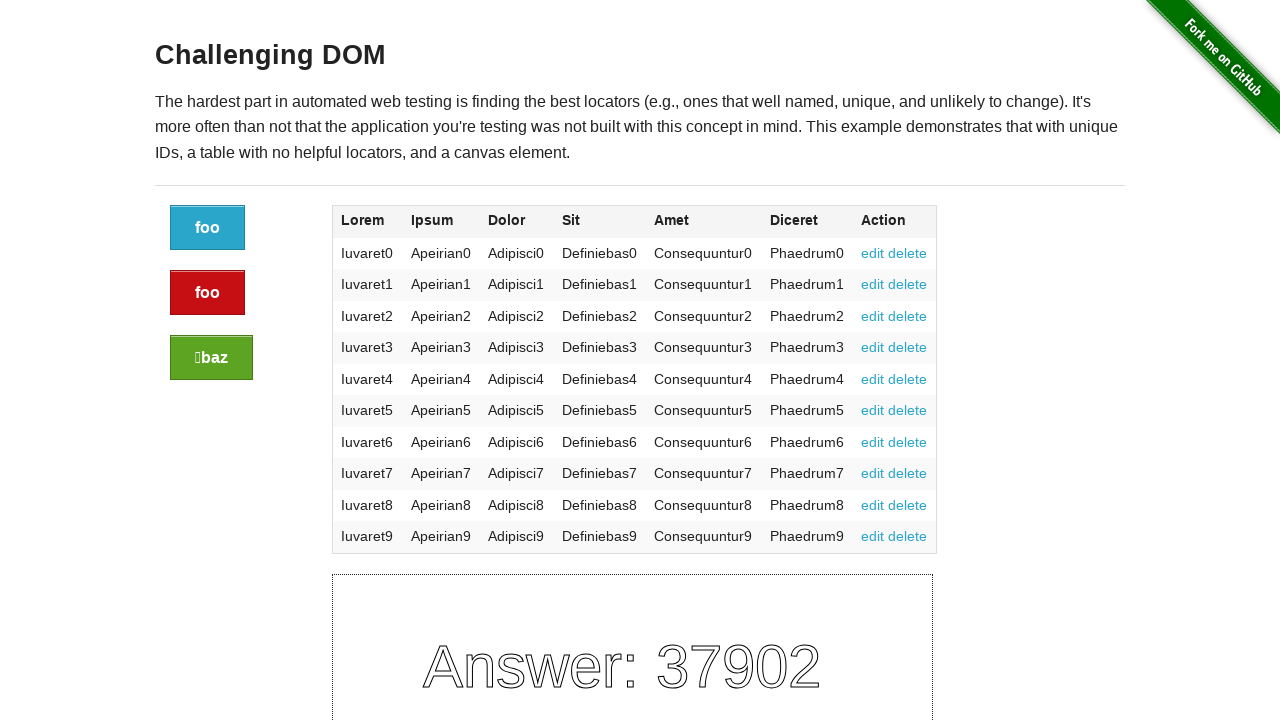

Navigated to the Challenging DOM page
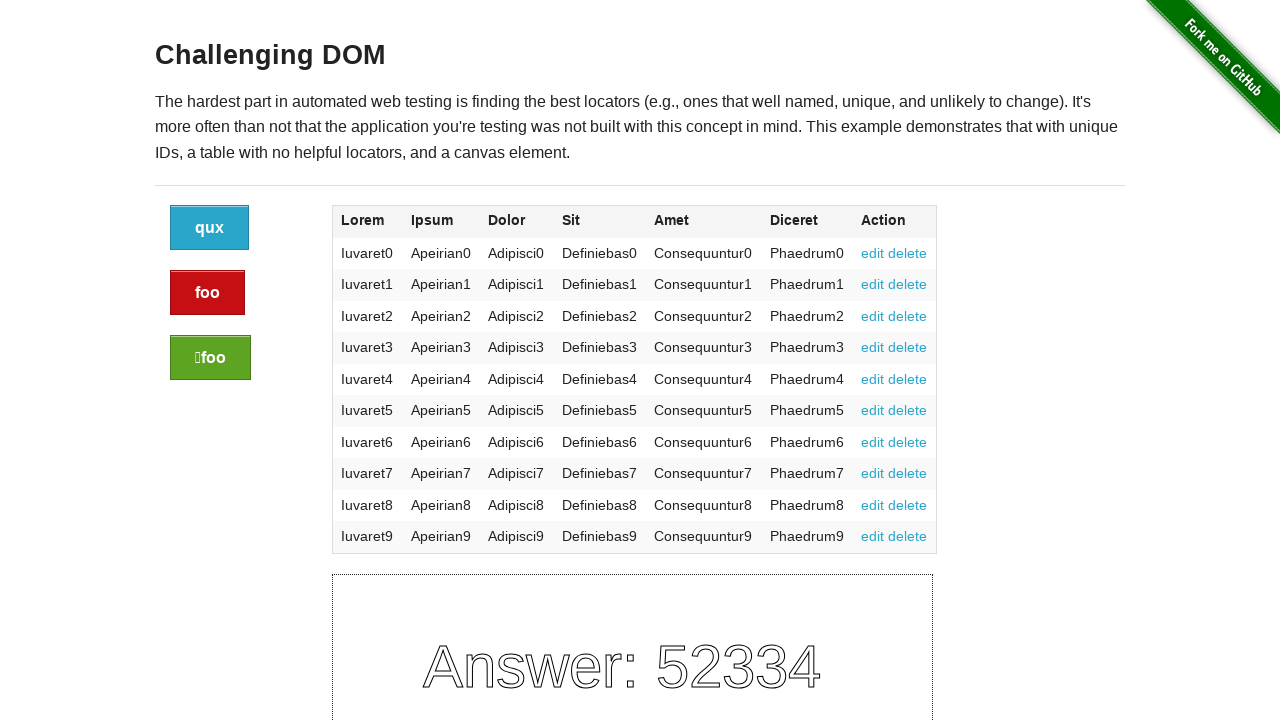

Located h3 heading element with text 'Challenging DOM'
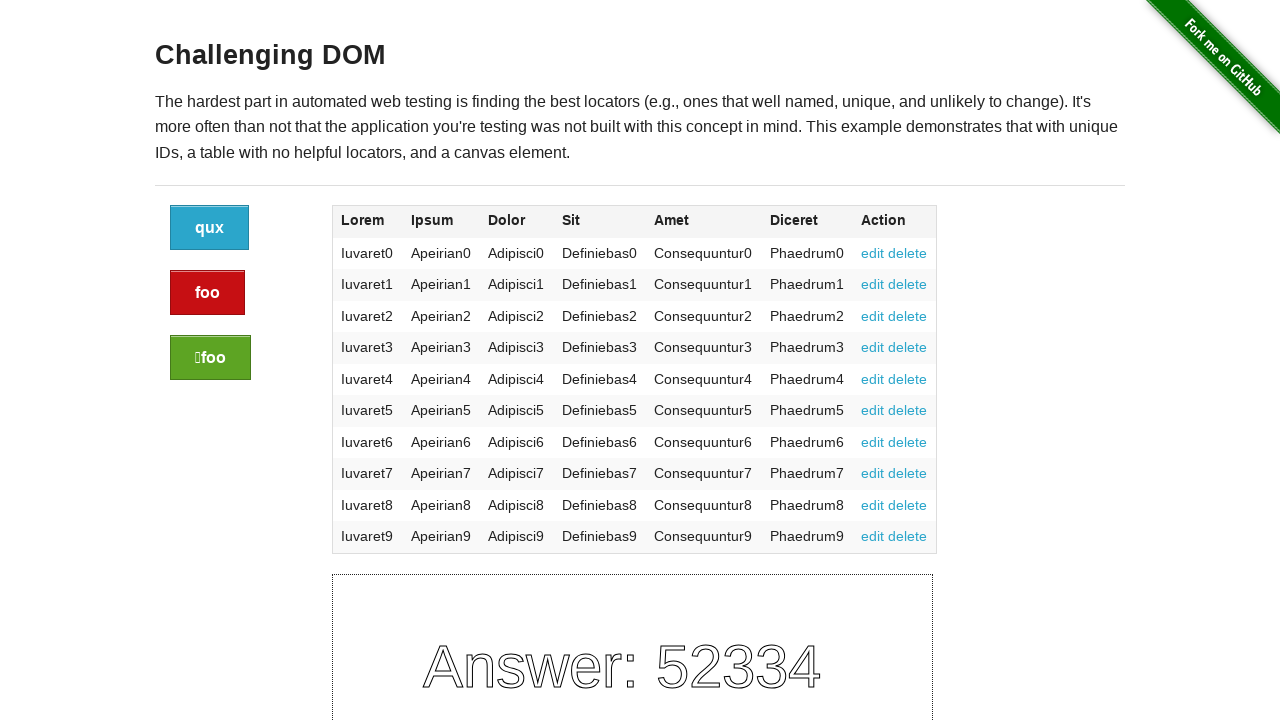

Verified that heading text equals 'Challenging DOM'
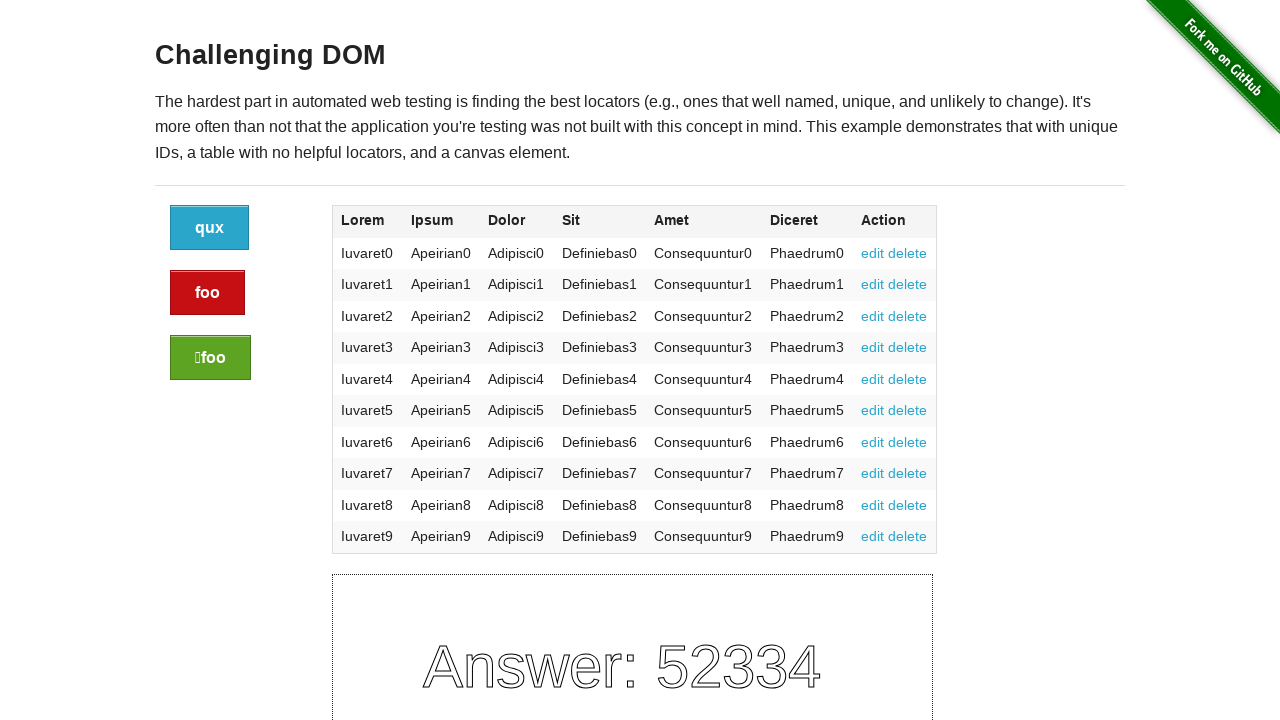

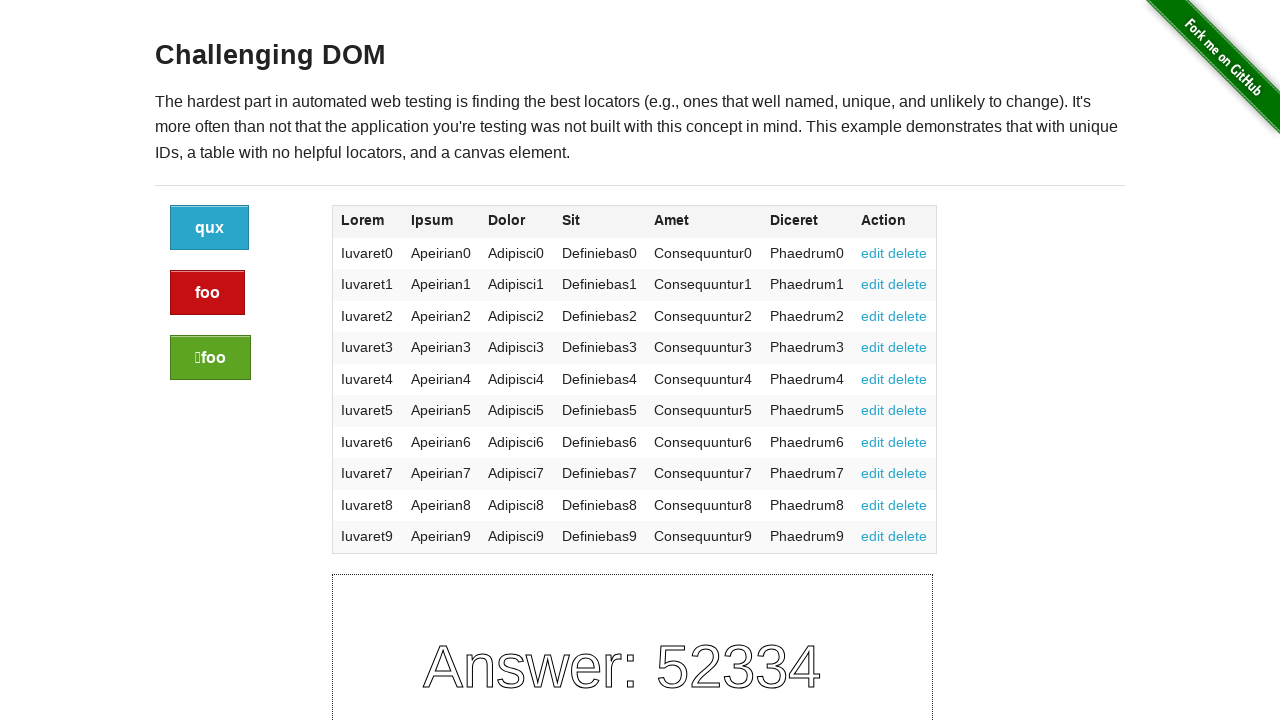